Navigates to practice.cydeo.com, hovers over the CYDEO link, then scrolls the page up using PAGE_UP key presses

Starting URL: https://practice.cydeo.com/

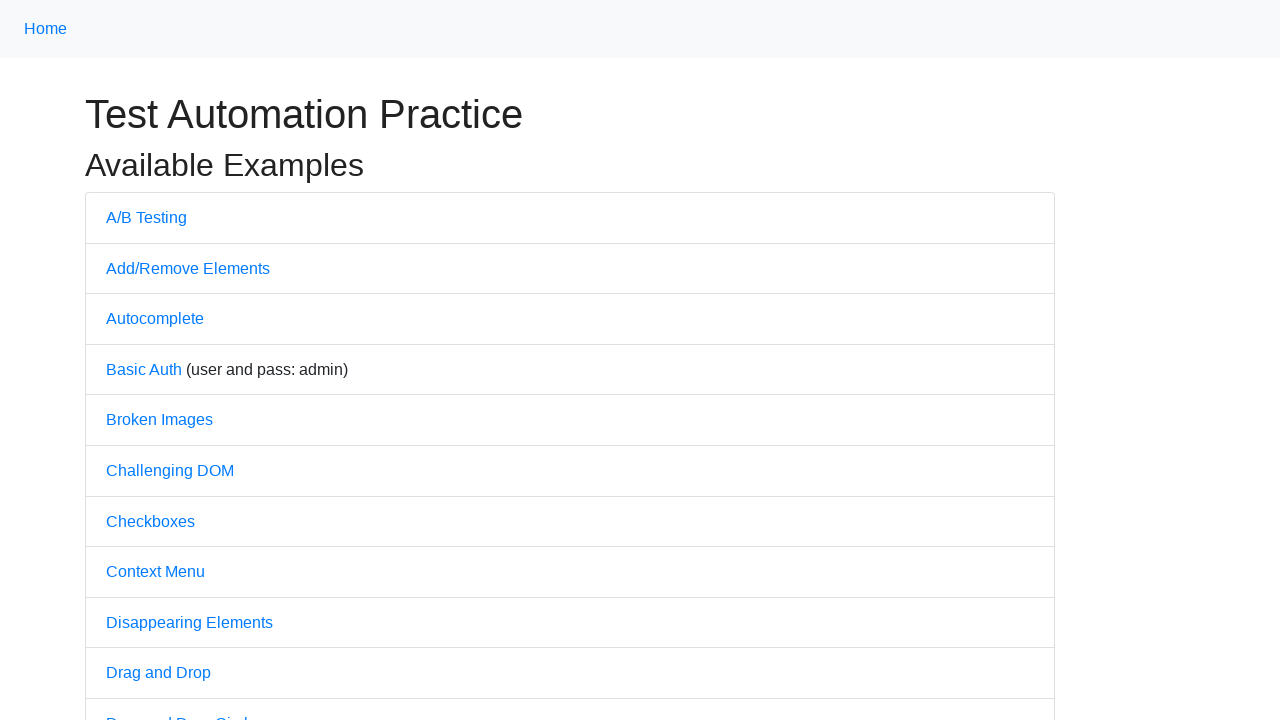

Navigated to practice.cydeo.com
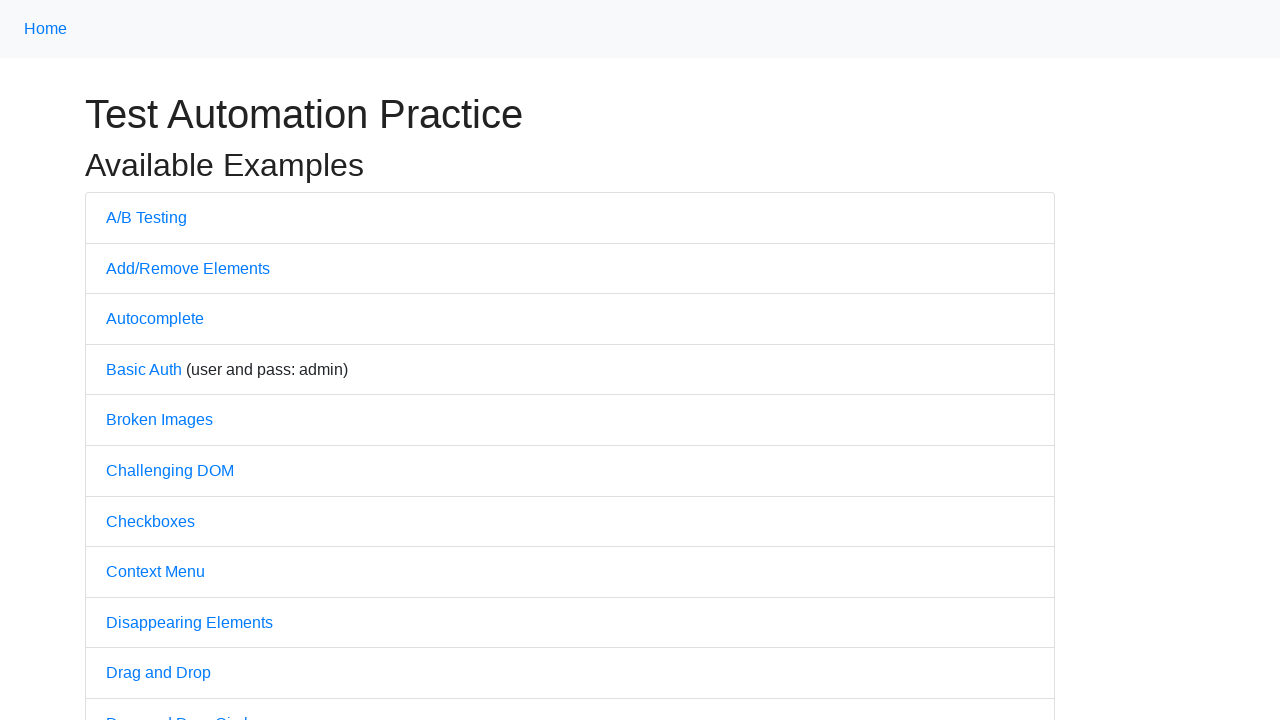

Located CYDEO link
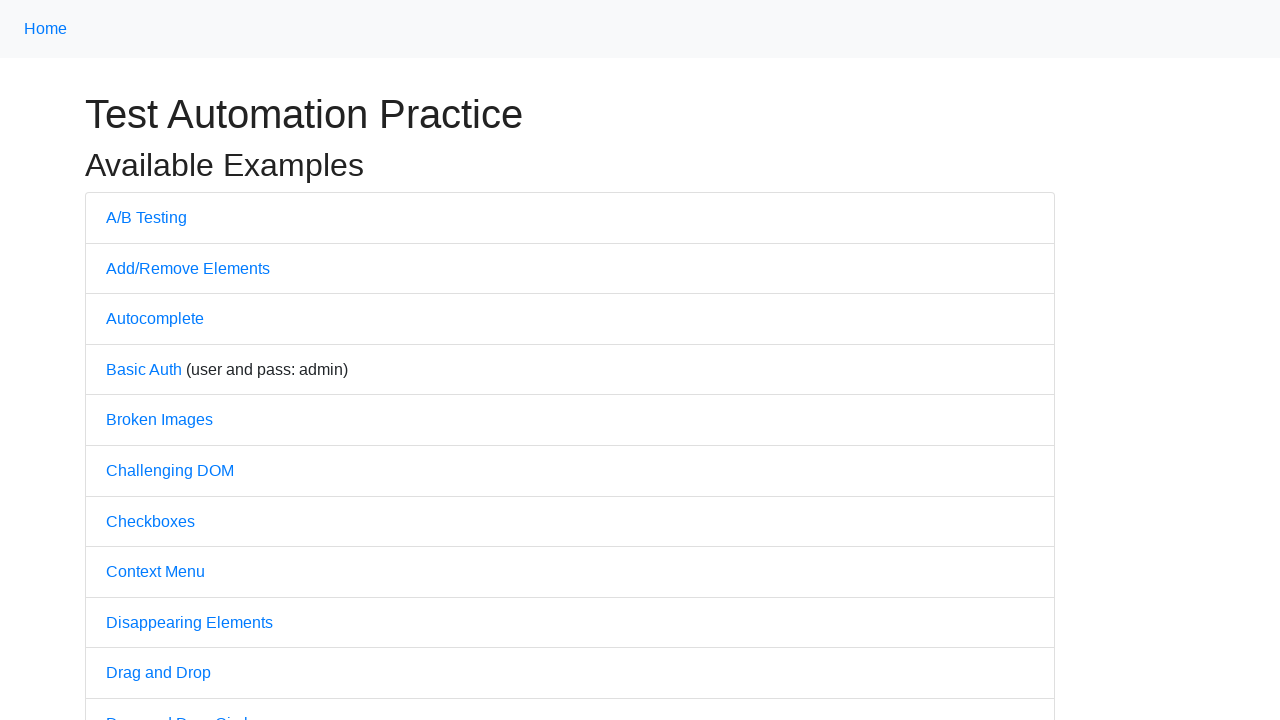

Hovered over the CYDEO link at (614, 707) on a:text('CYDEO')
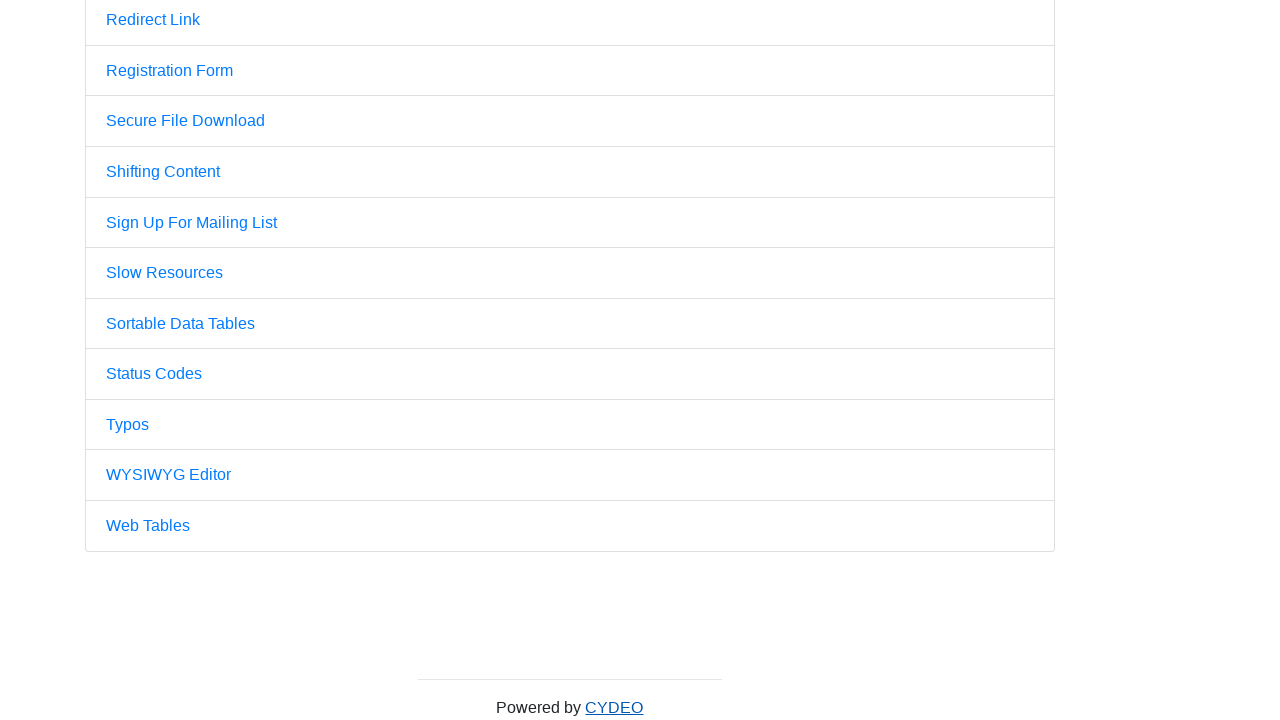

Waited 2 seconds
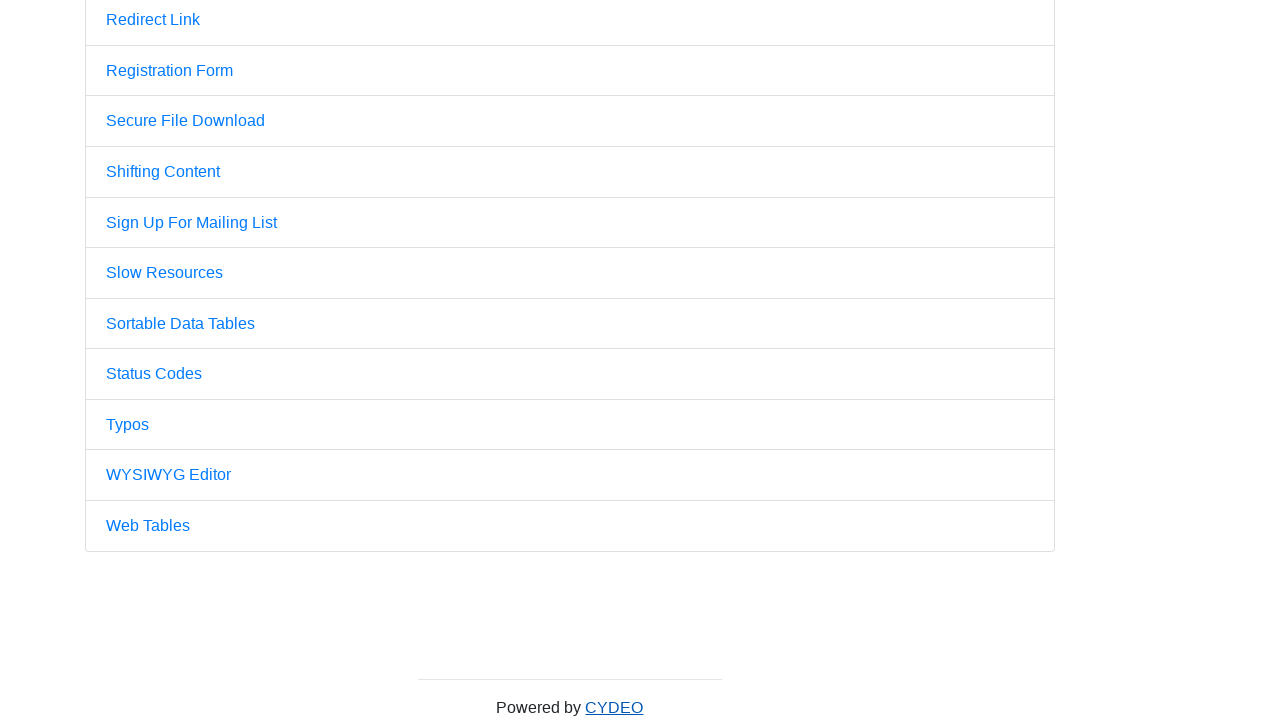

Pressed PAGE_UP key to scroll up
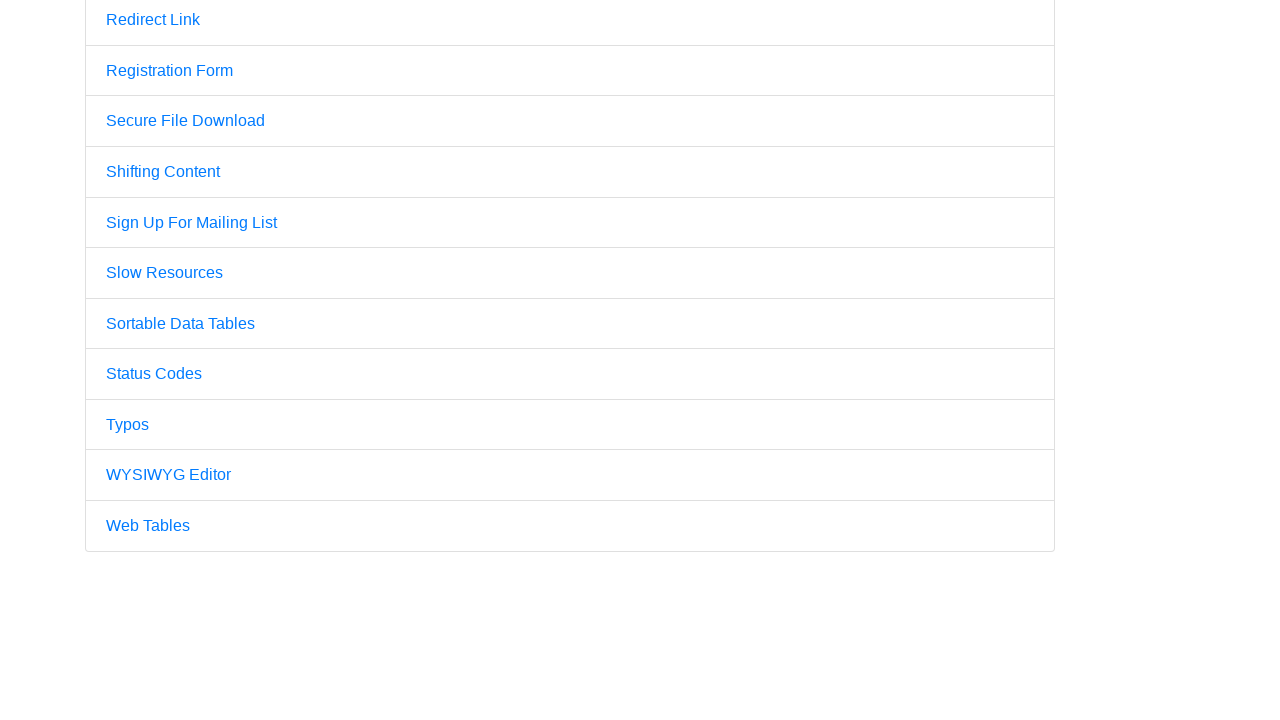

Pressed PAGE_UP key again to scroll up further
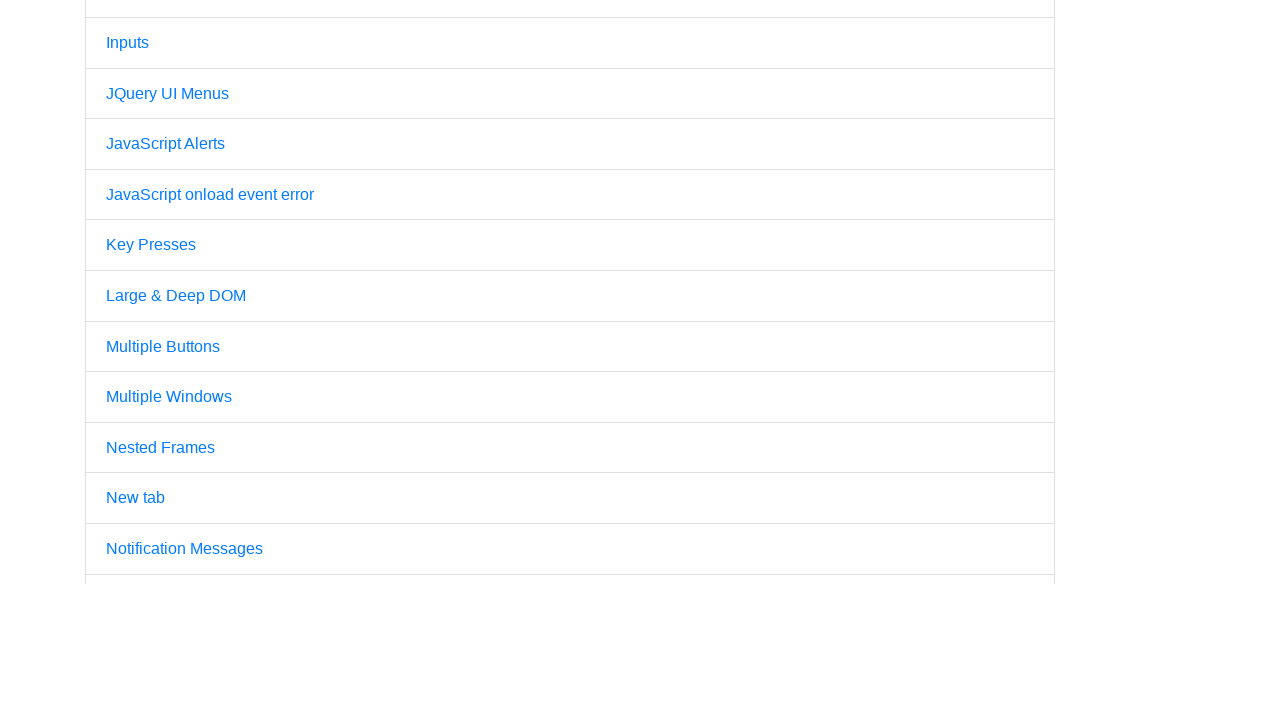

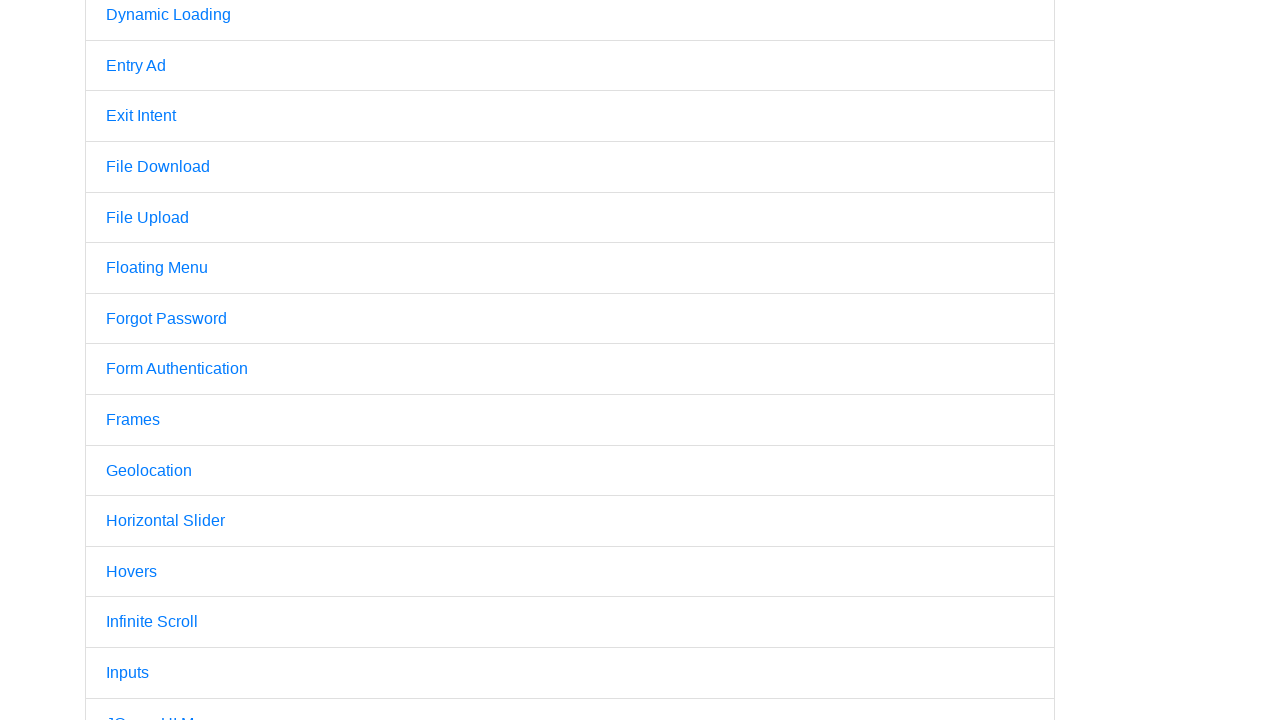